Tests multi-select dropdown functionality by selecting multiple options using different methods (text, index, value) and then deselecting one option

Starting URL: https://training-support.net/webelements/selects

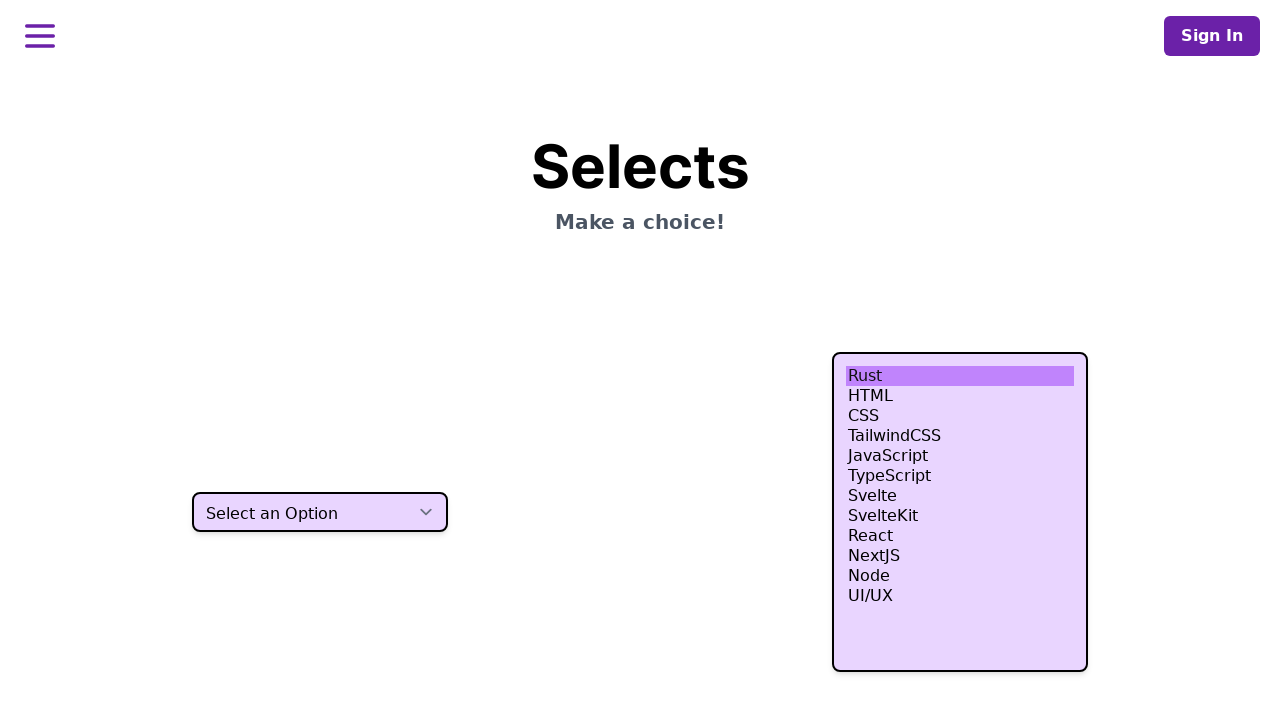

Located multi-select dropdown element
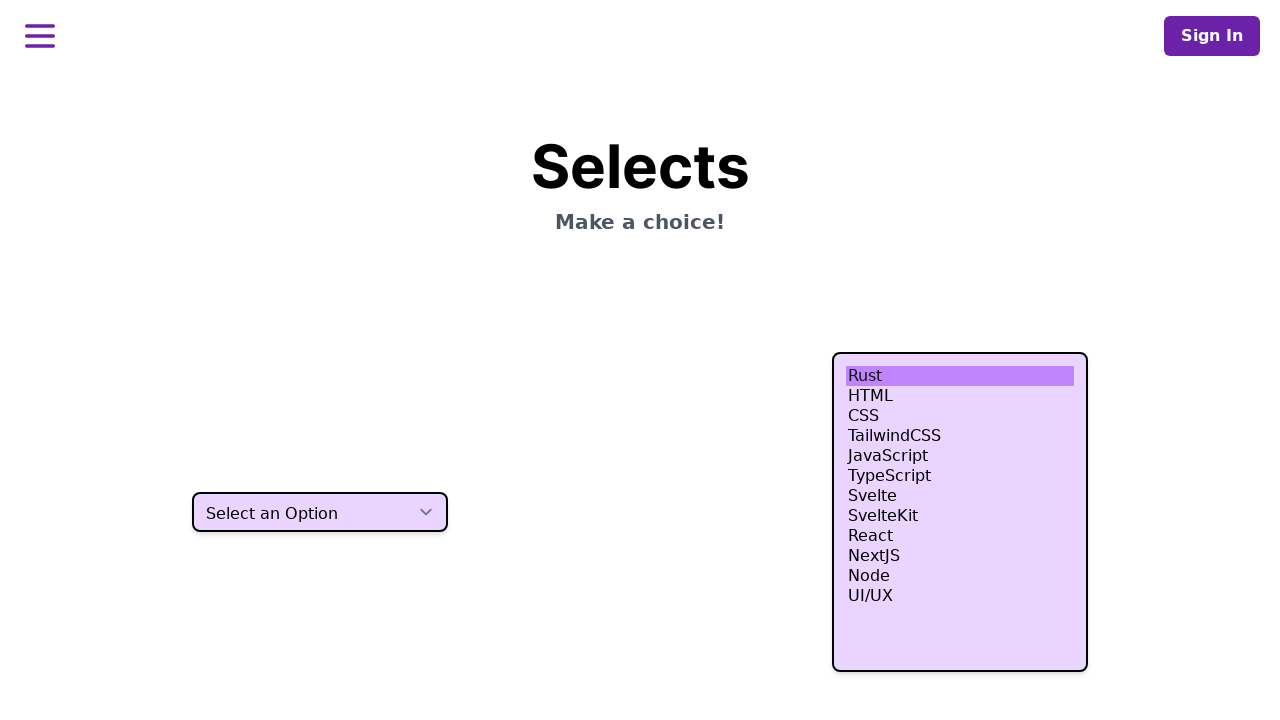

Selected 'HTML' option by visible text on select.h-80
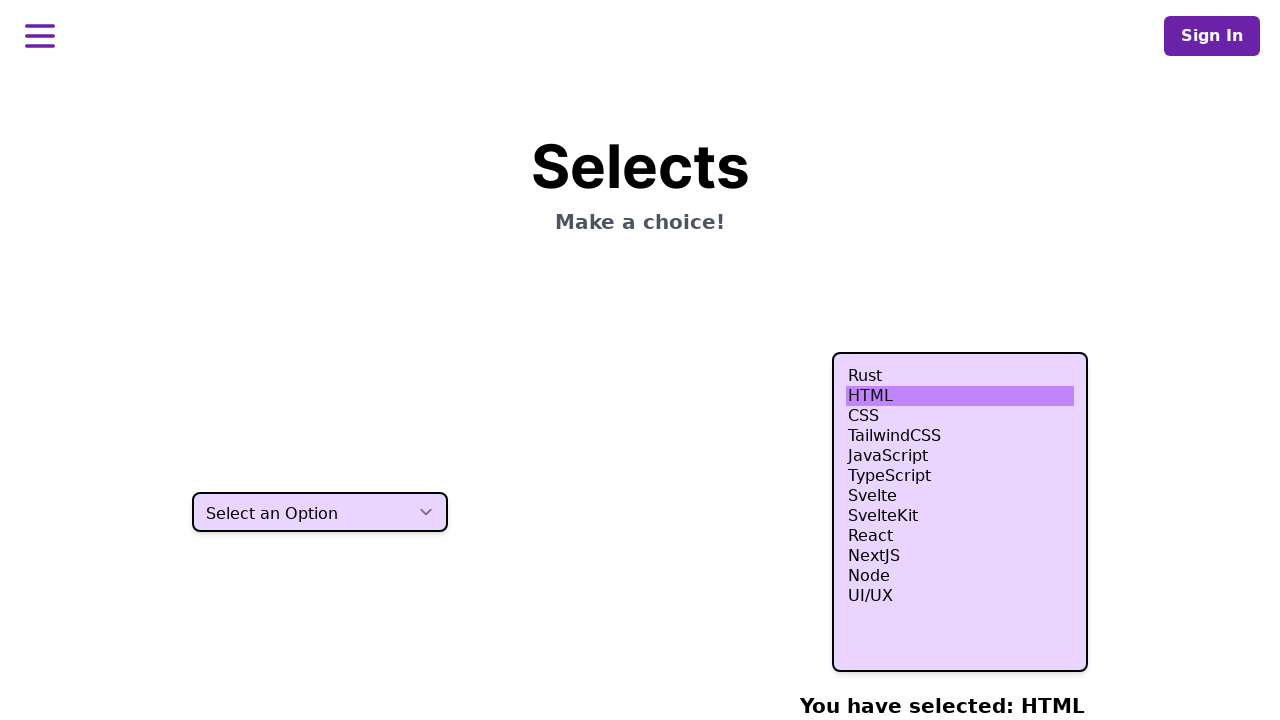

Retrieved all option elements from dropdown
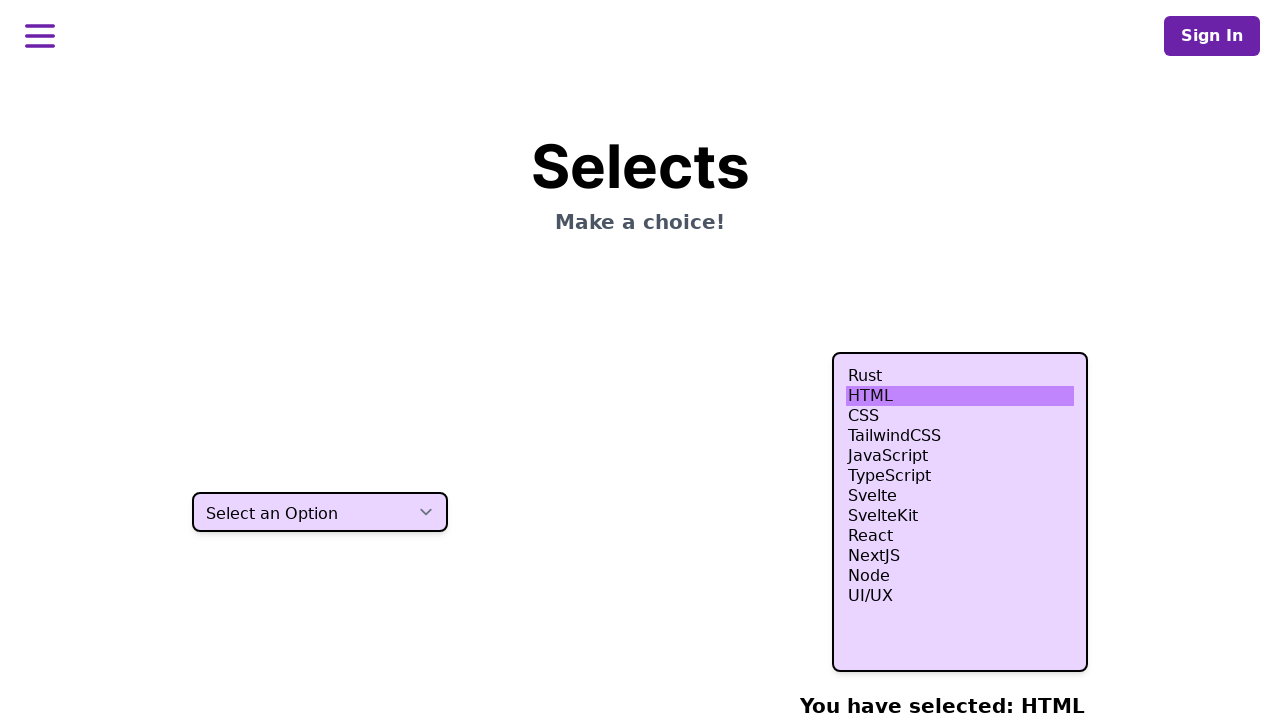

Selected option at index 4 on select.h-80
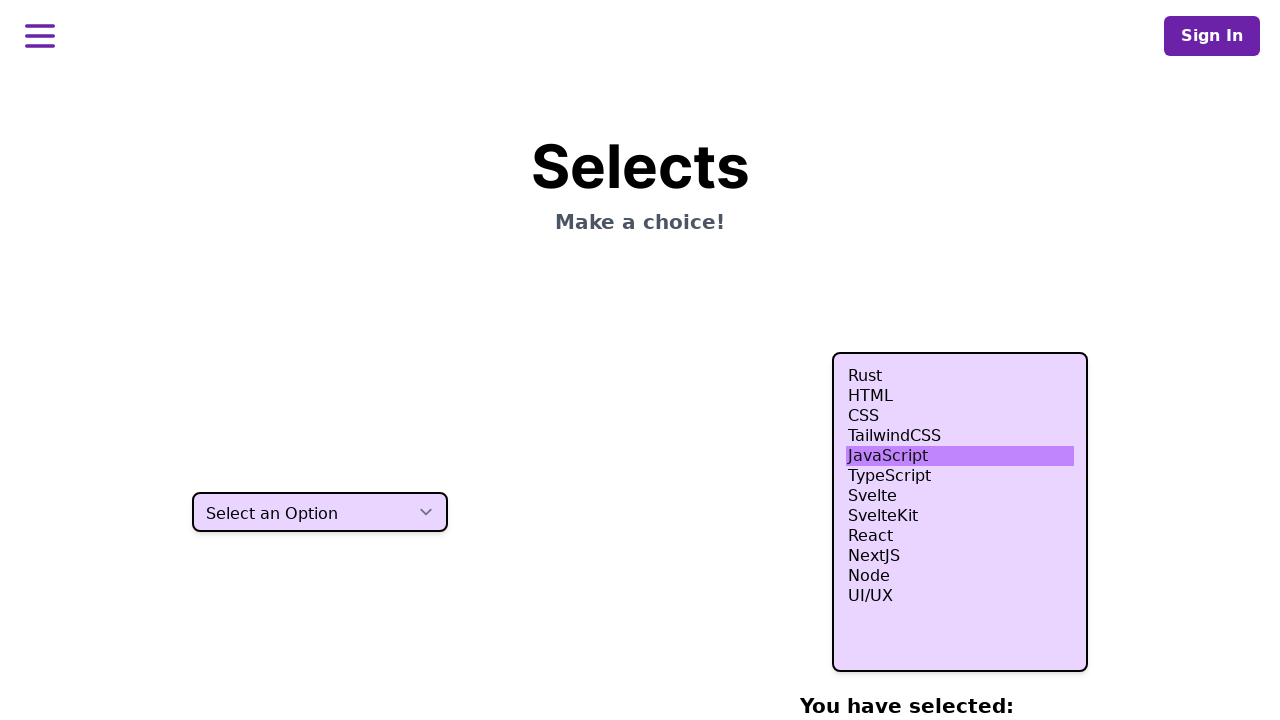

Added option at index 5 to selection (now indexes 4 and 5) on select.h-80
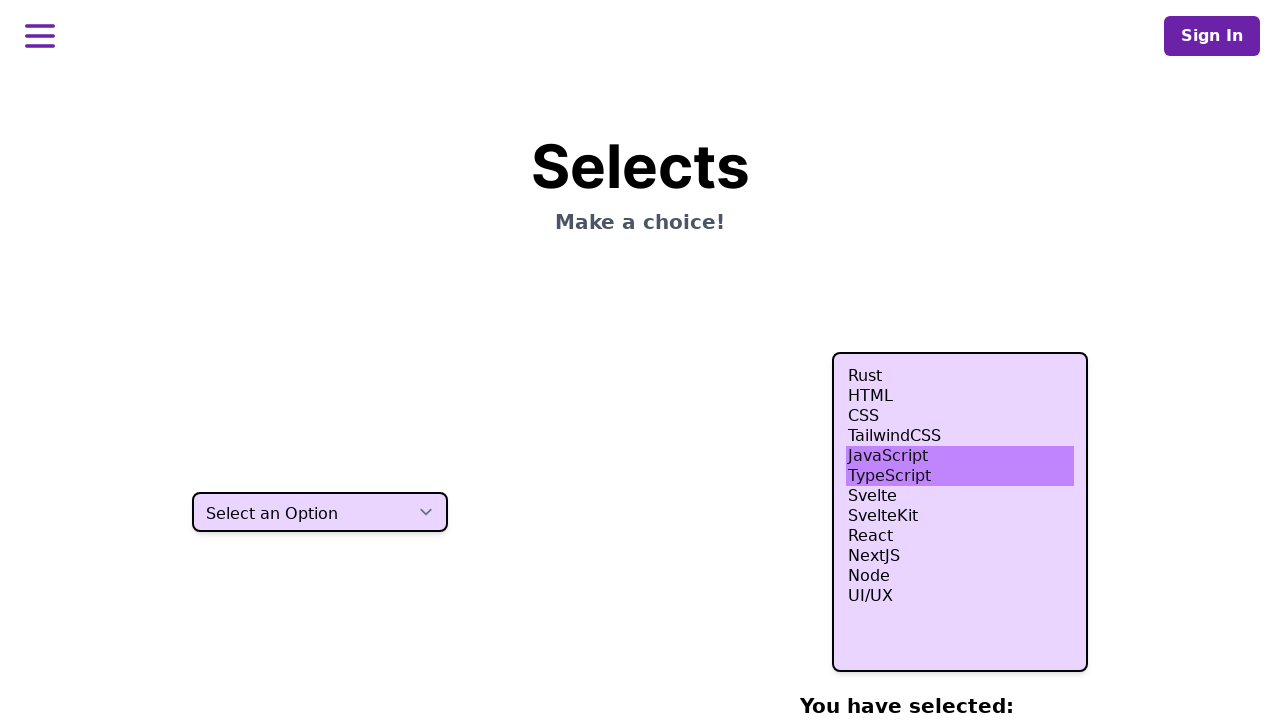

Added option at index 6 to selection (now indexes 4, 5, and 6) on select.h-80
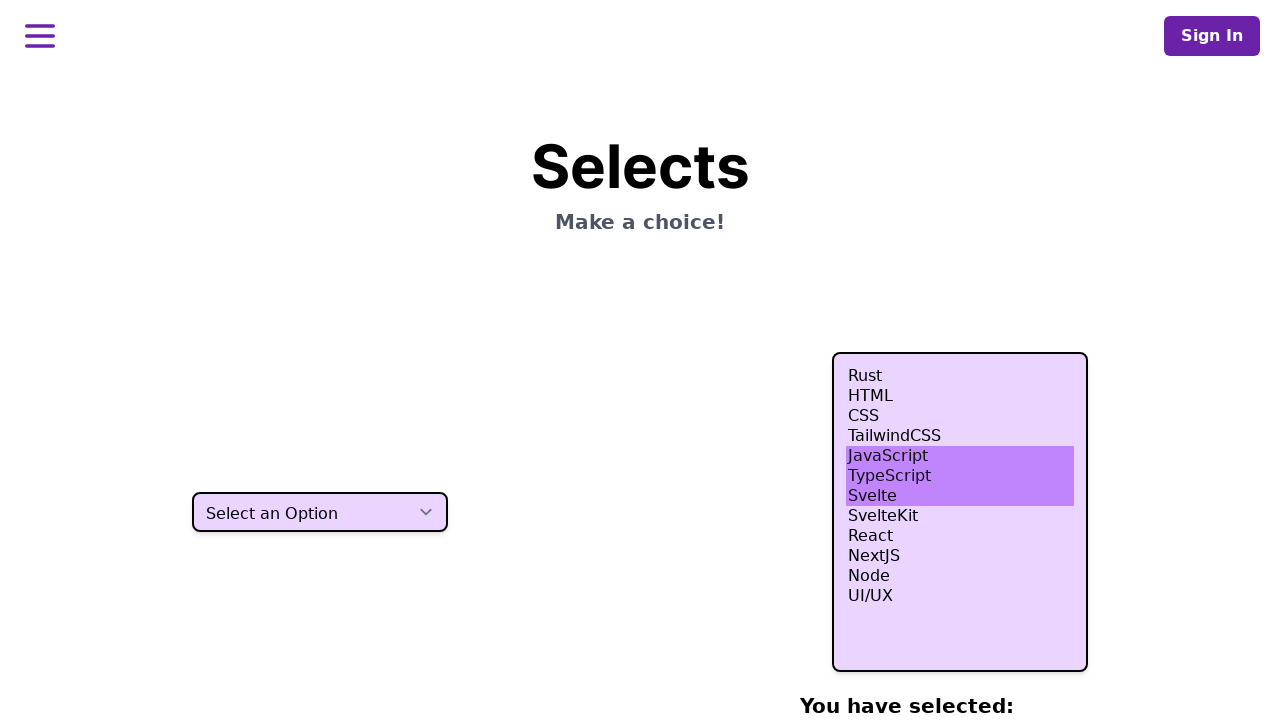

Retrieved current selected values from dropdown
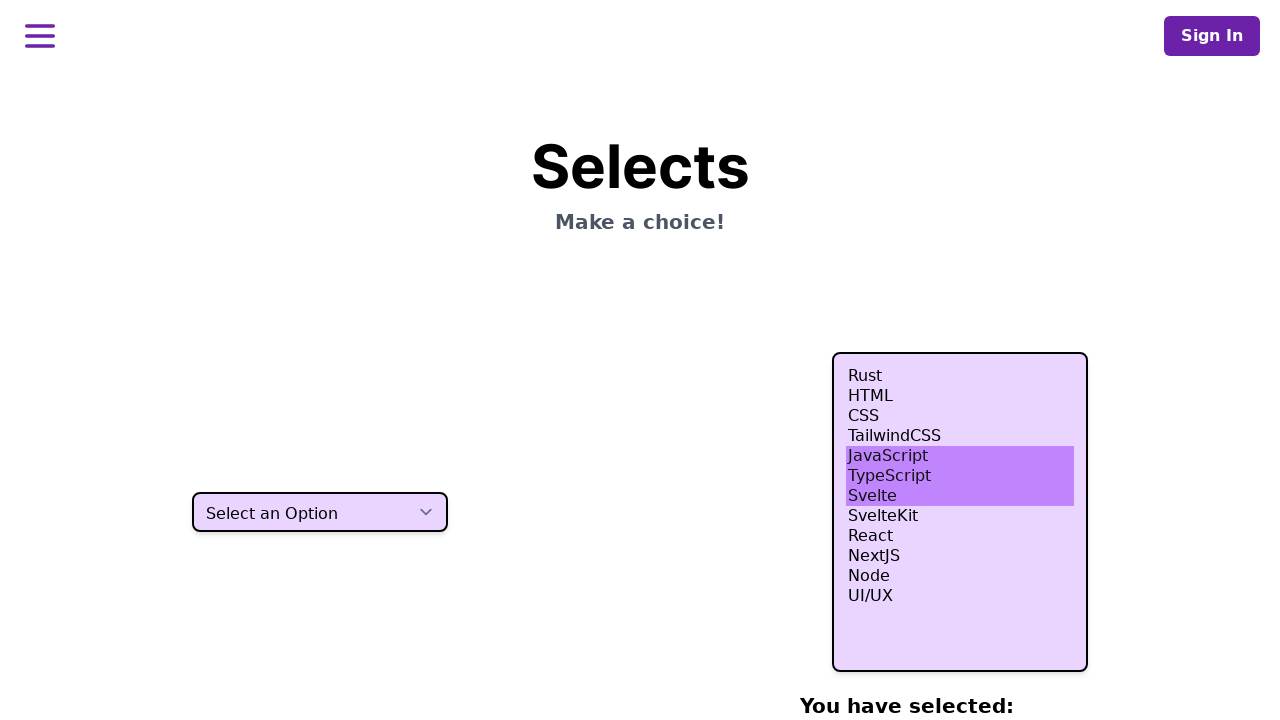

Added 'nodejs' value to current selection list
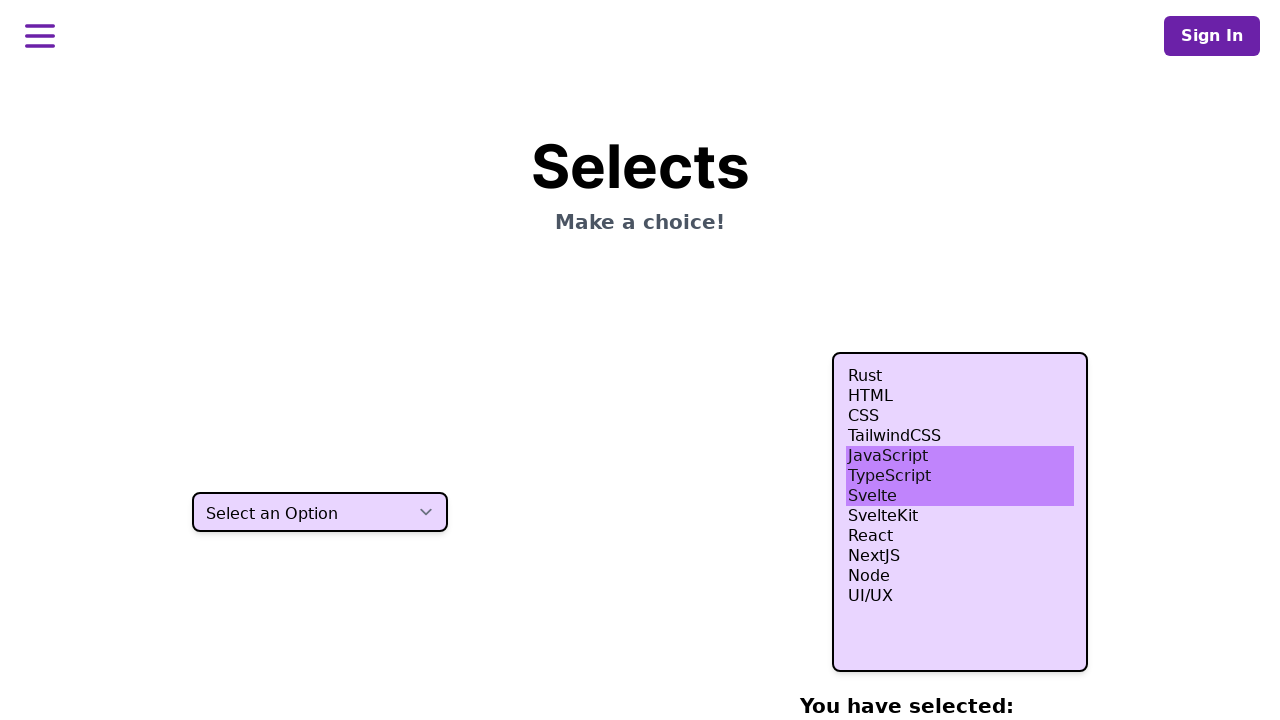

Applied updated selection including 'nodejs' option on select.h-80
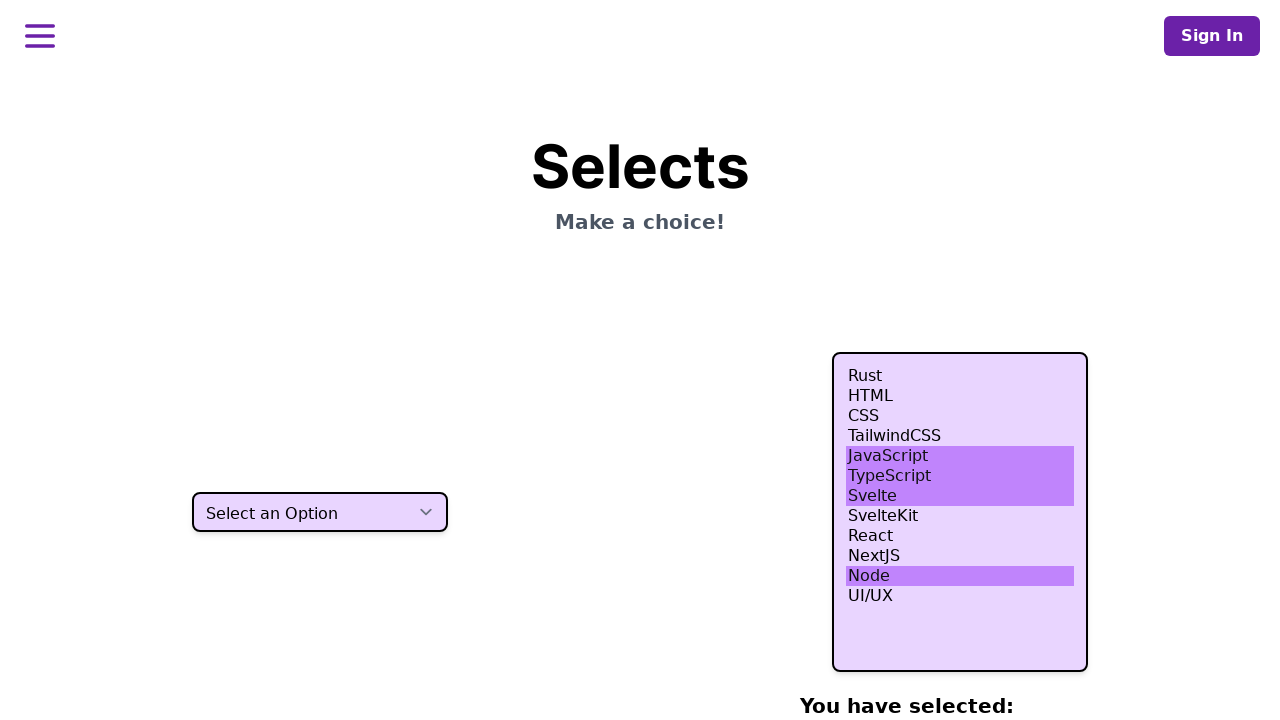

Retrieved final values after filtering out index 5
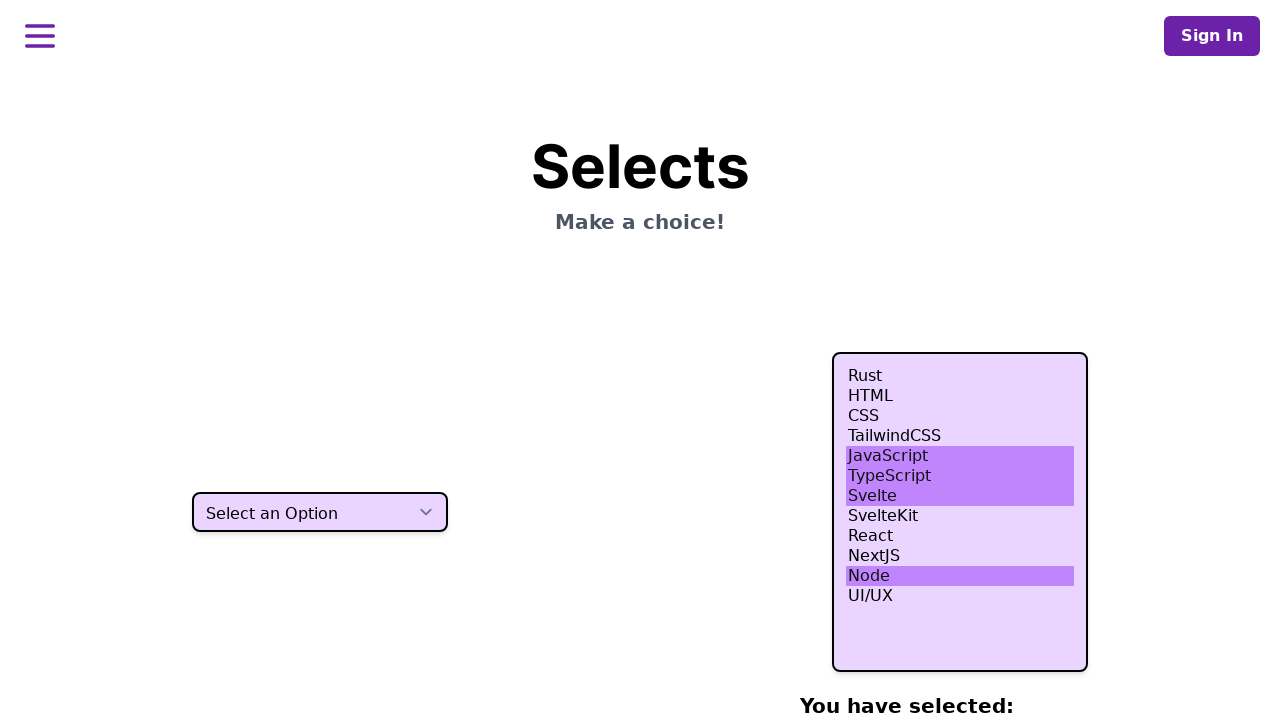

Deselected option at index 5 from multi-select dropdown on select.h-80
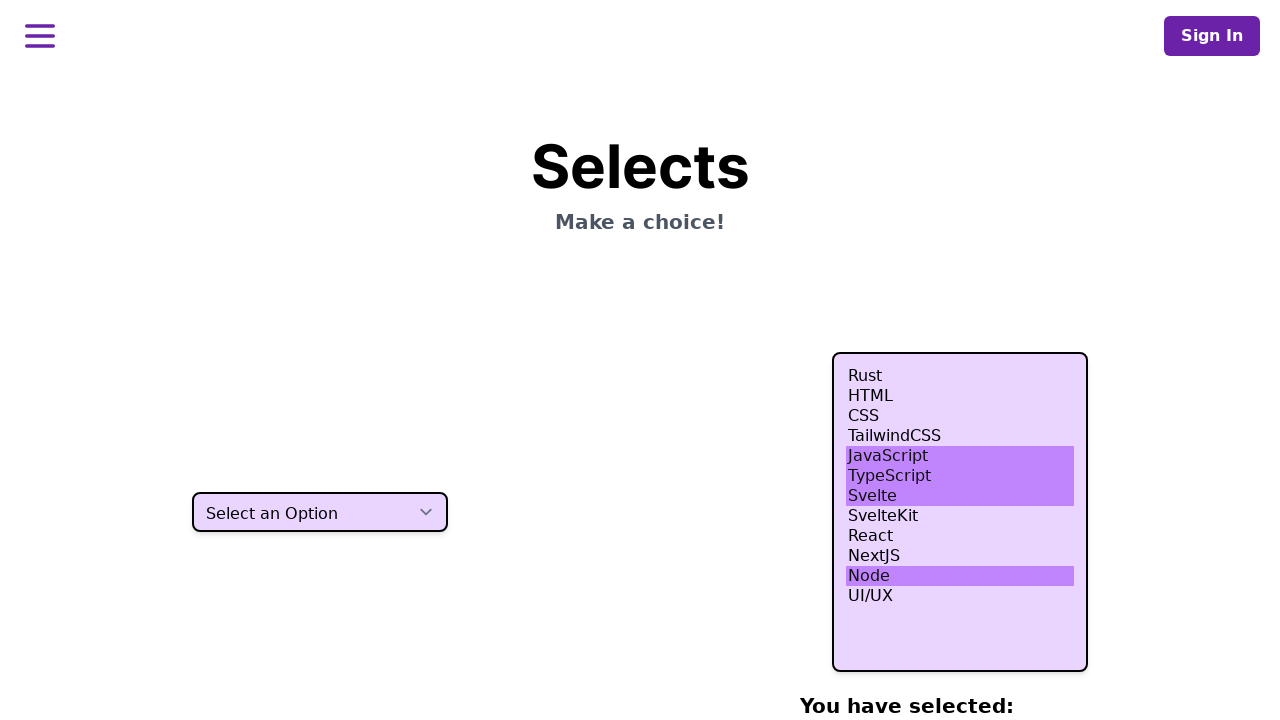

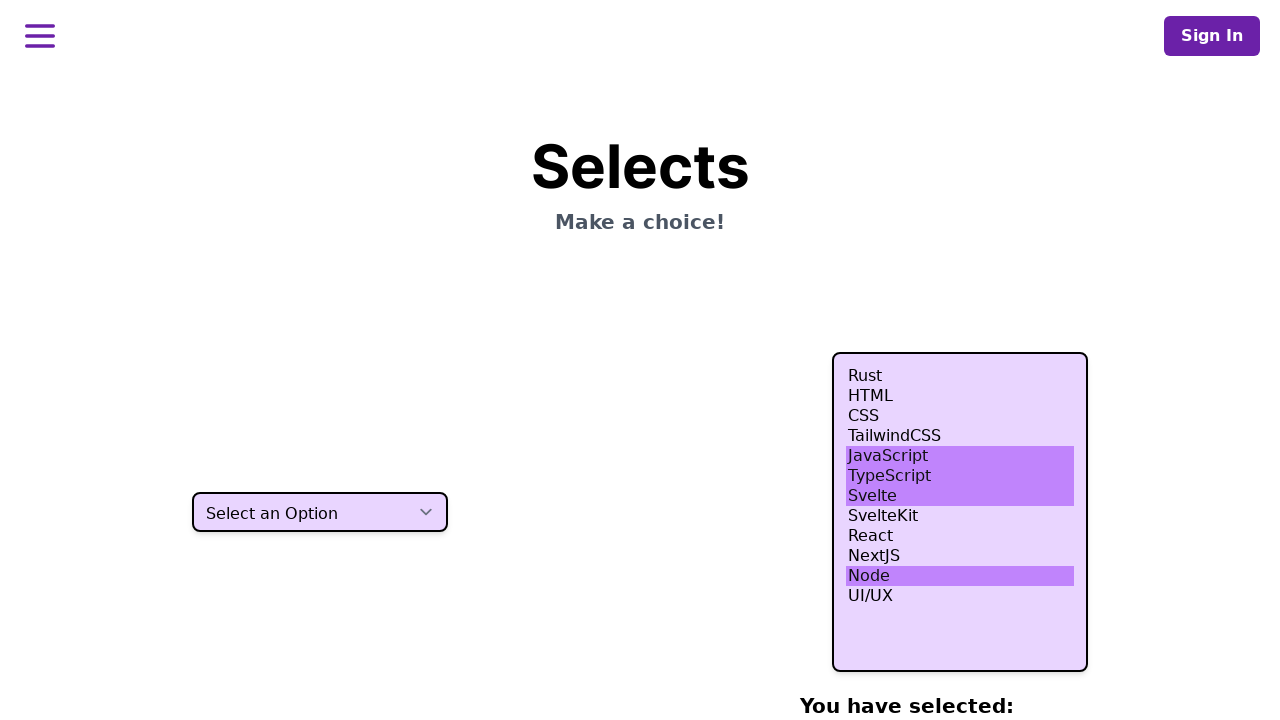